Tests a JotForm job application form by filling out personal information (name, phone, email), selecting availability checkboxes, choosing interests, randomly selecting a special skill, entering a comment, and submitting the form.

Starting URL: https://form.jotform.com/202426526543351

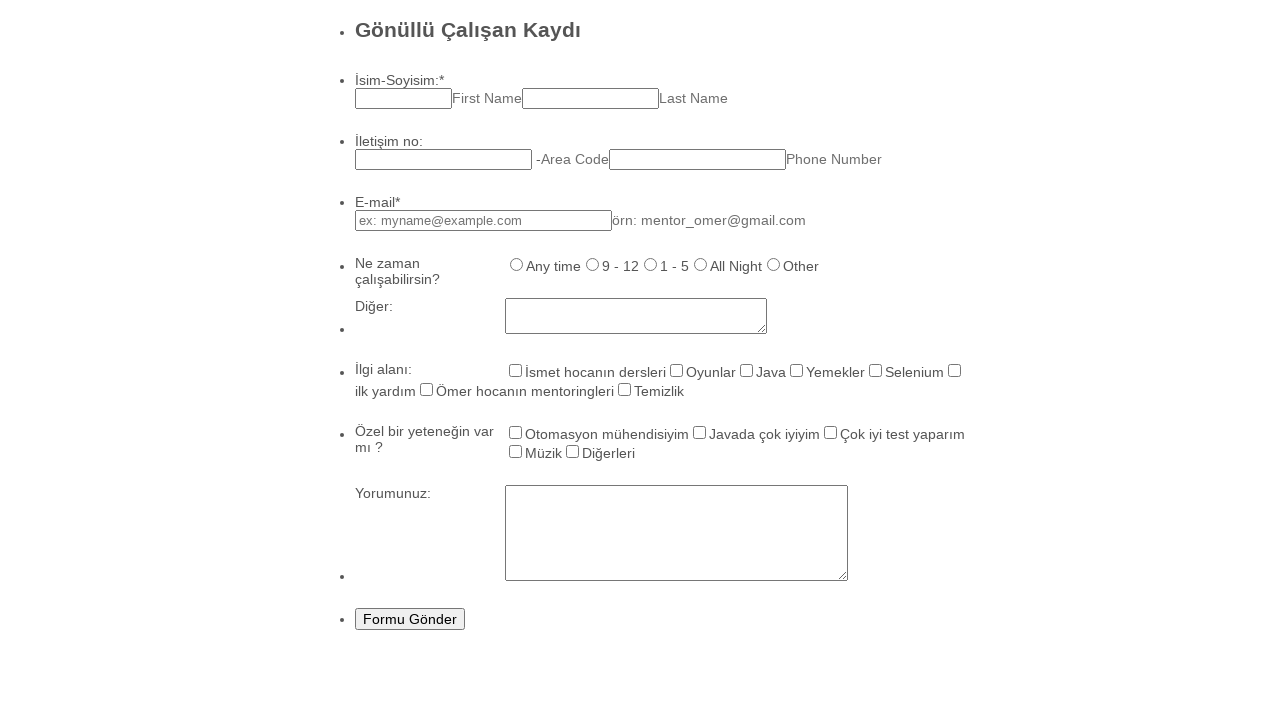

Filled first name field with 'Maria' on #first_3
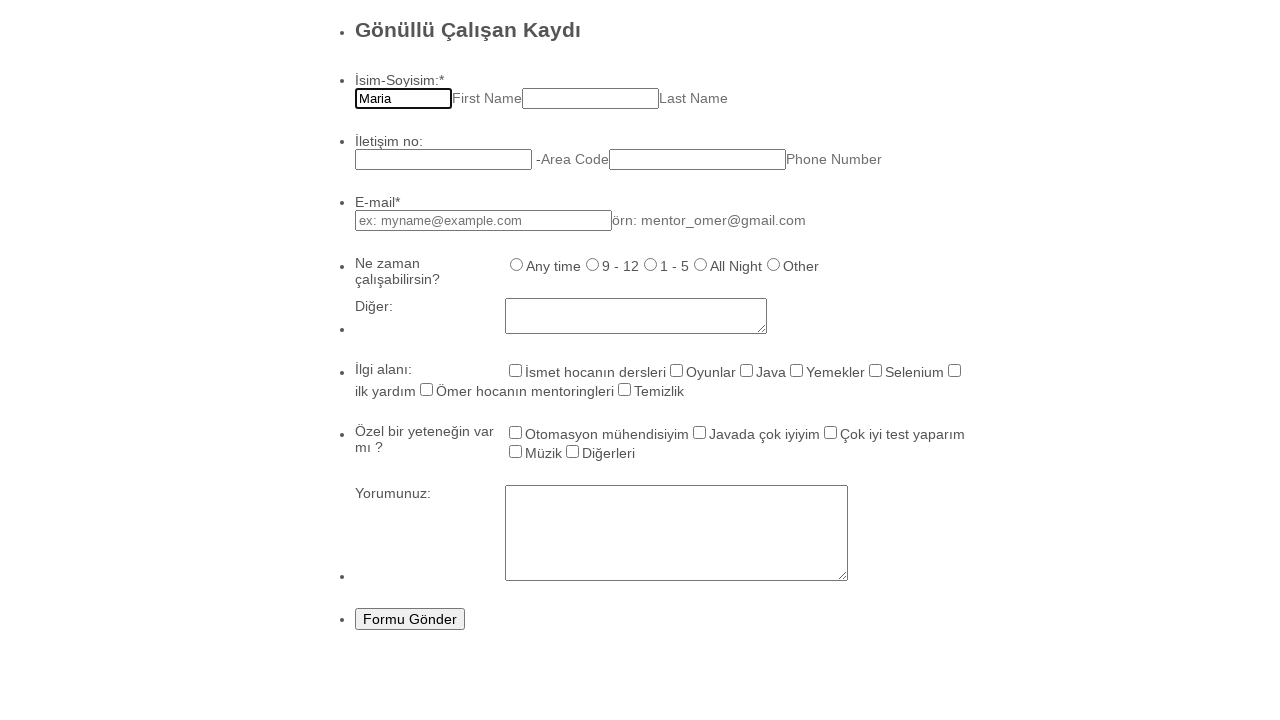

Filled last name field with 'Johnson' on #last_3
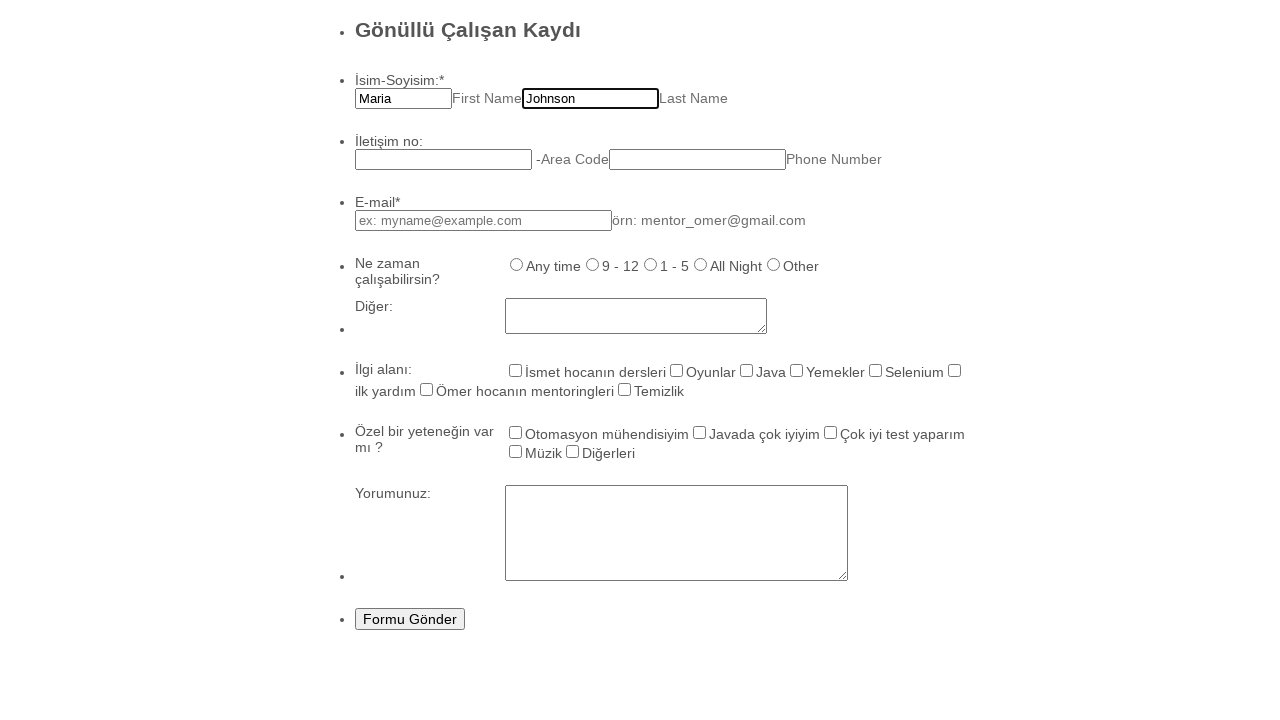

Filled phone area code with '212' on input[type='tel'] >> nth=0
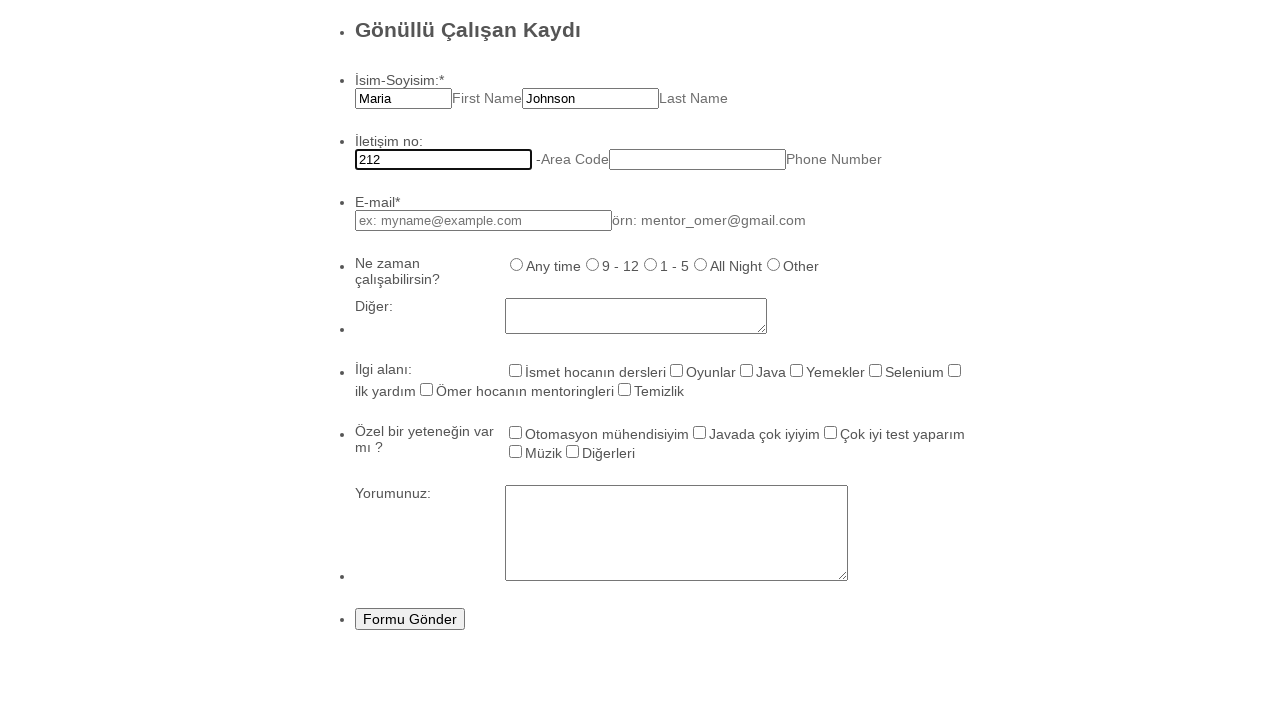

Filled phone number with '5551234' on input[type='tel'] >> nth=1
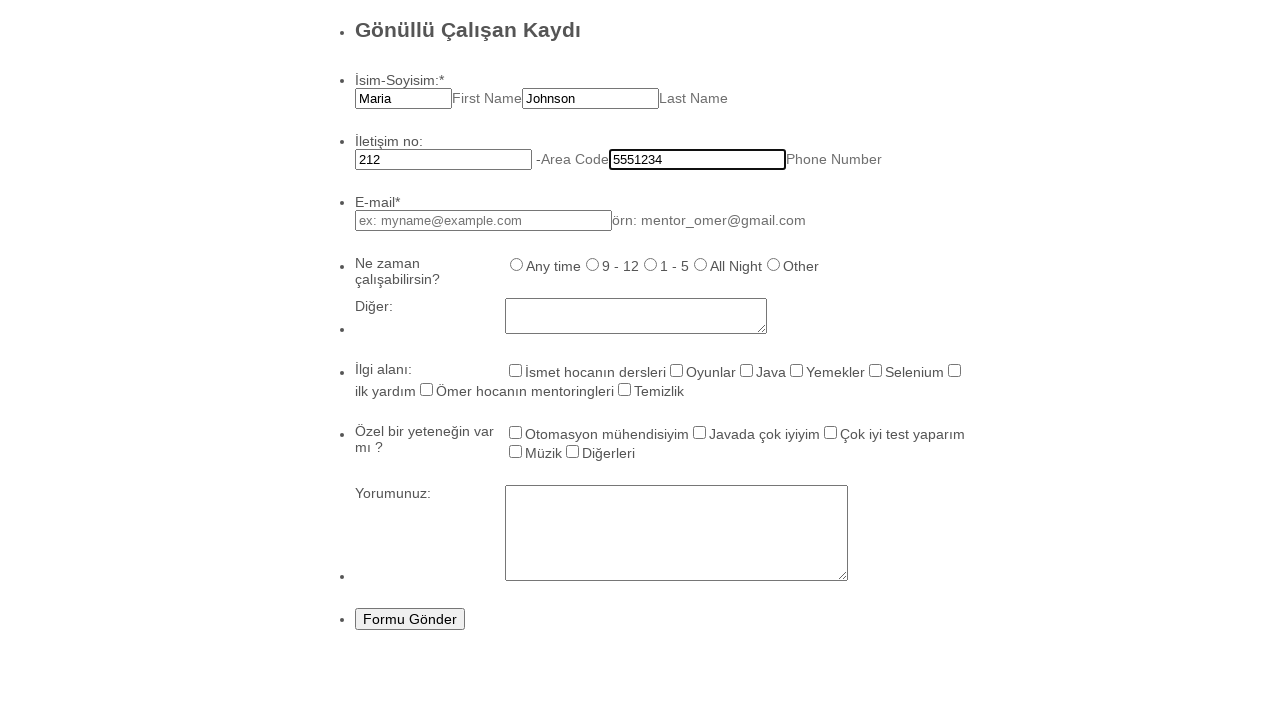

Filled email field with 'maria.johnson@example.com' on input[placeholder='ex: myname@example.com']
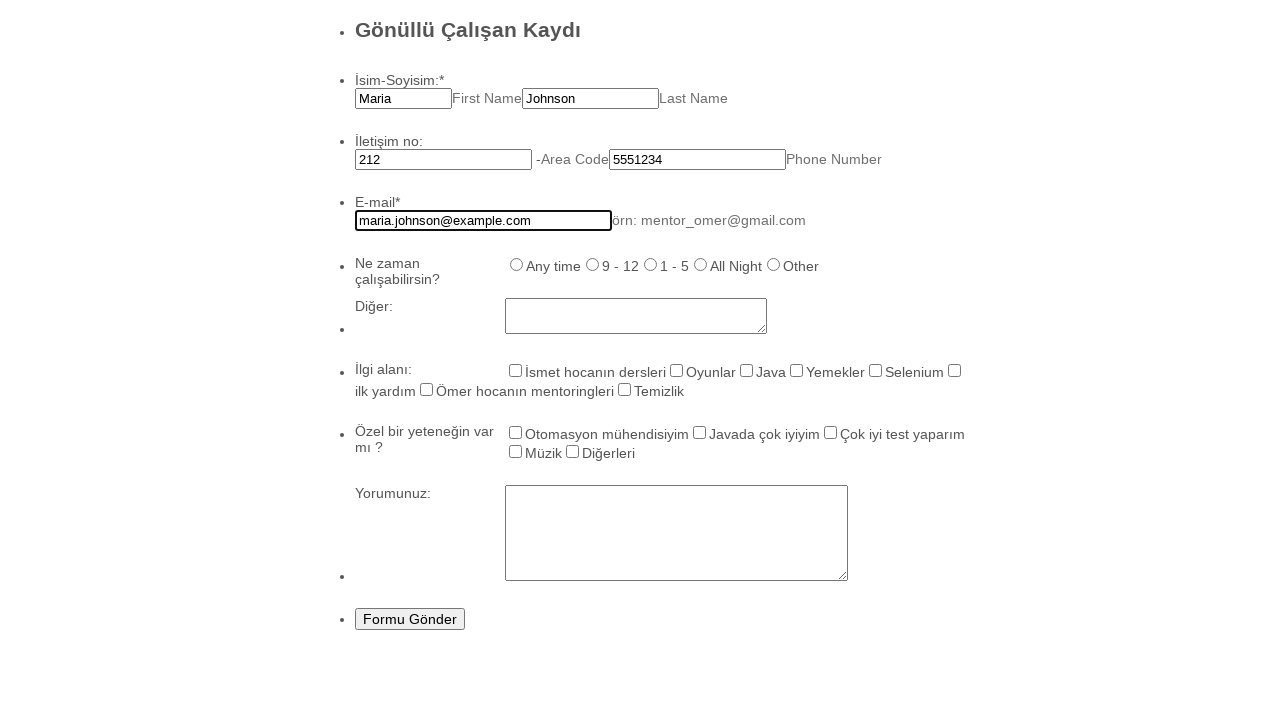

Clicked availability option 1 of 5 at (516, 264) on #id_11 > div > div > span >> nth=0
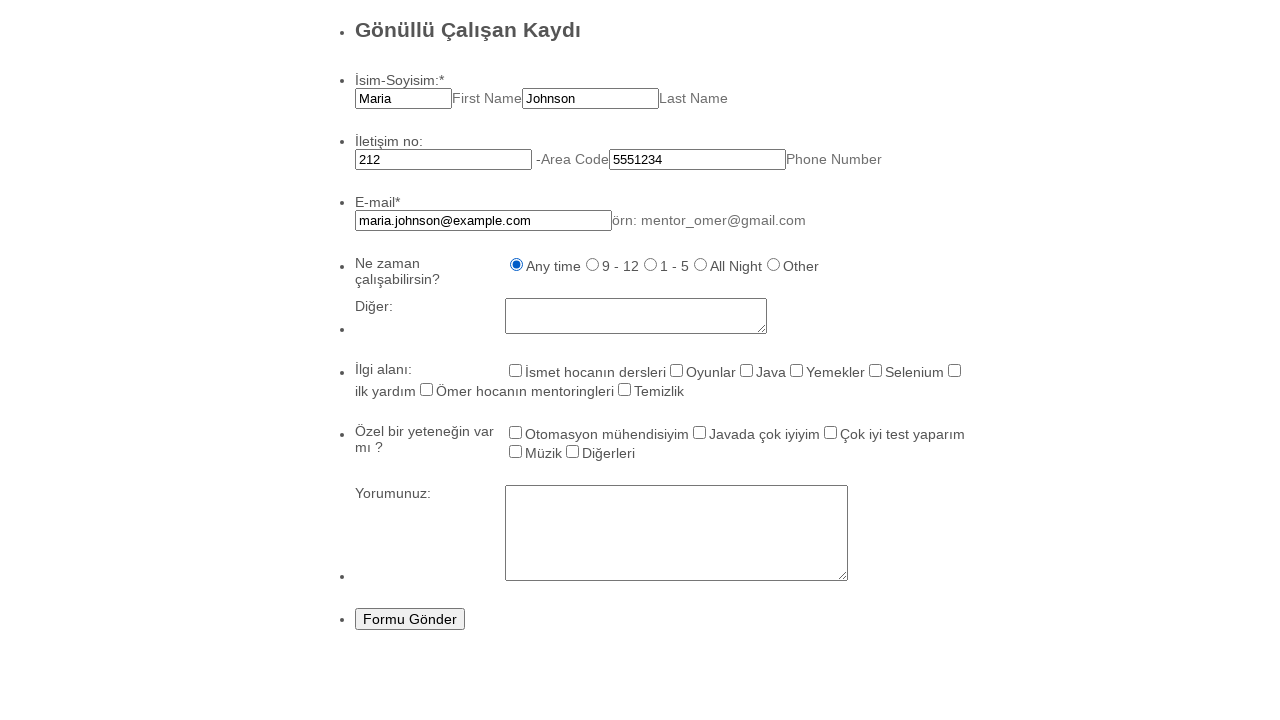

Waited for availability option 1 to register
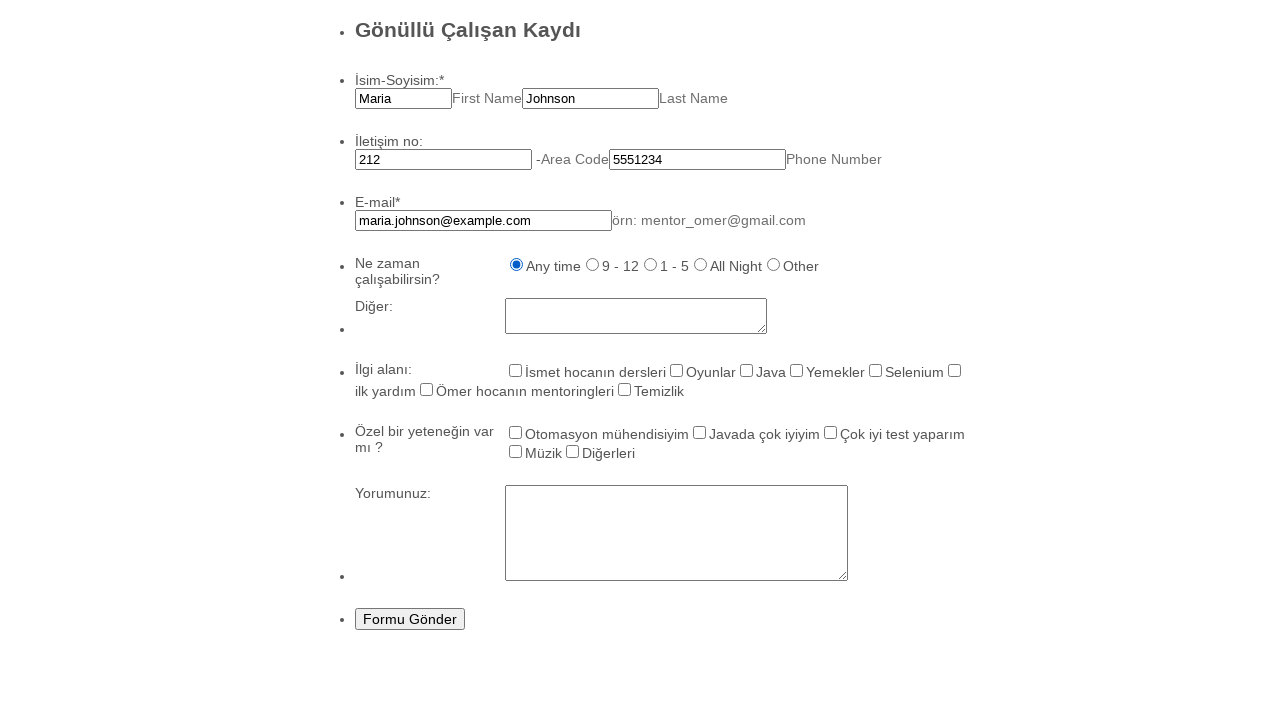

Clicked availability option 2 of 5 at (592, 264) on #id_11 > div > div > span >> nth=1
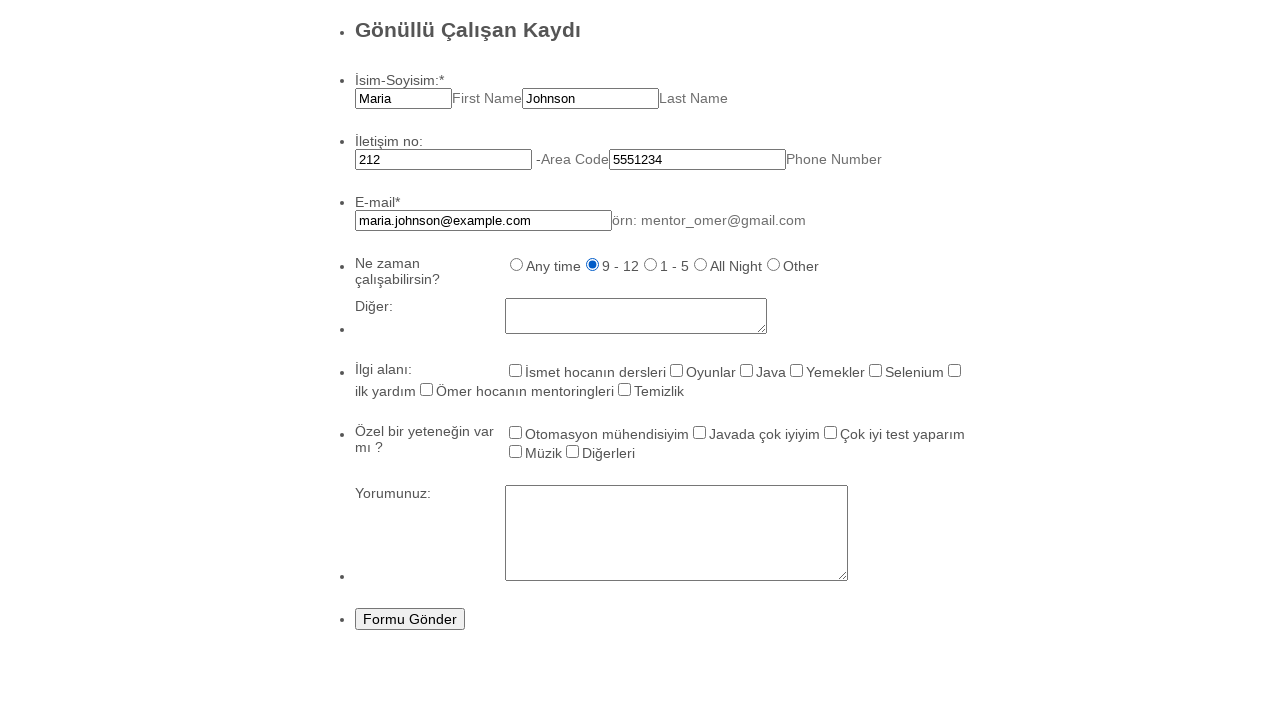

Waited for availability option 2 to register
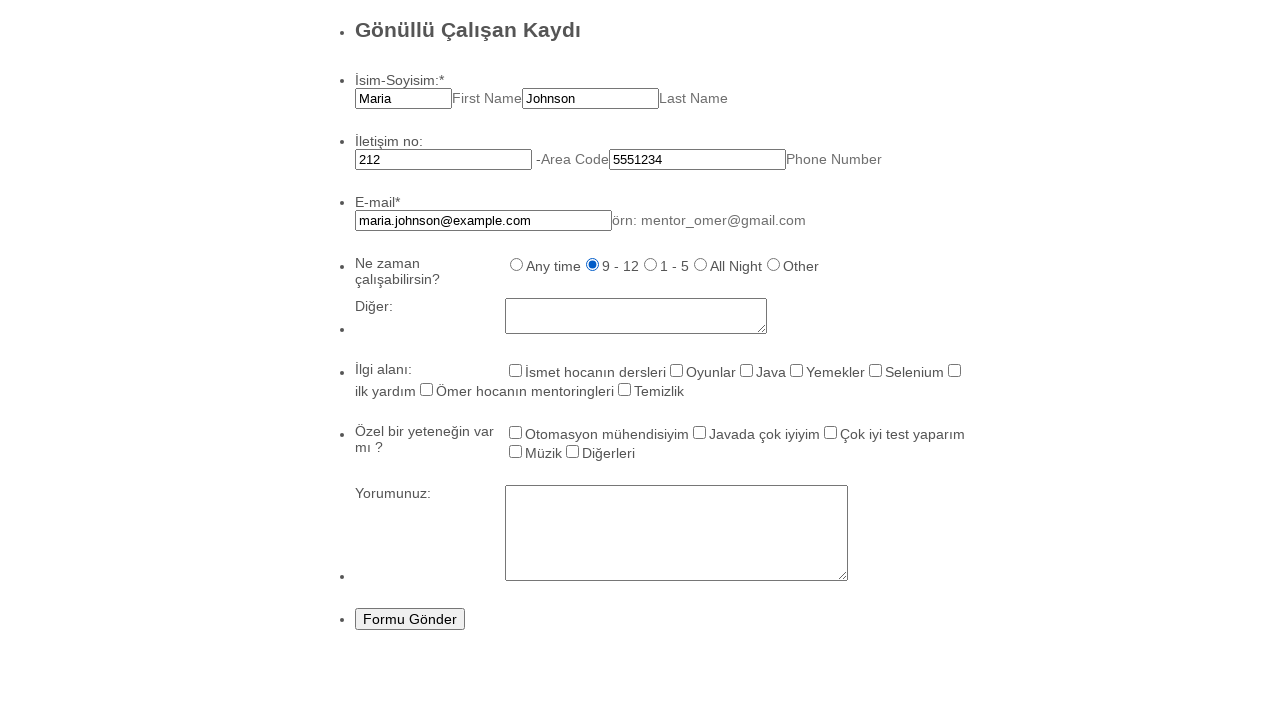

Clicked availability option 3 of 5 at (650, 264) on #id_11 > div > div > span >> nth=2
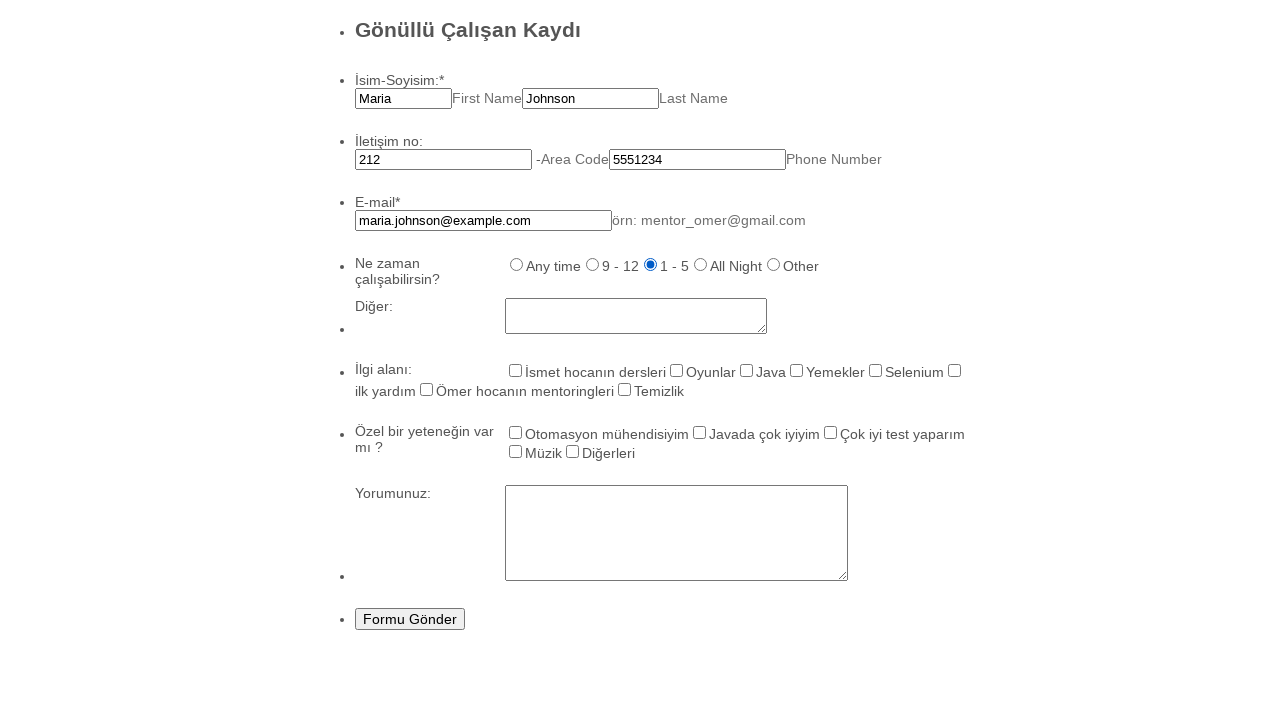

Waited for availability option 3 to register
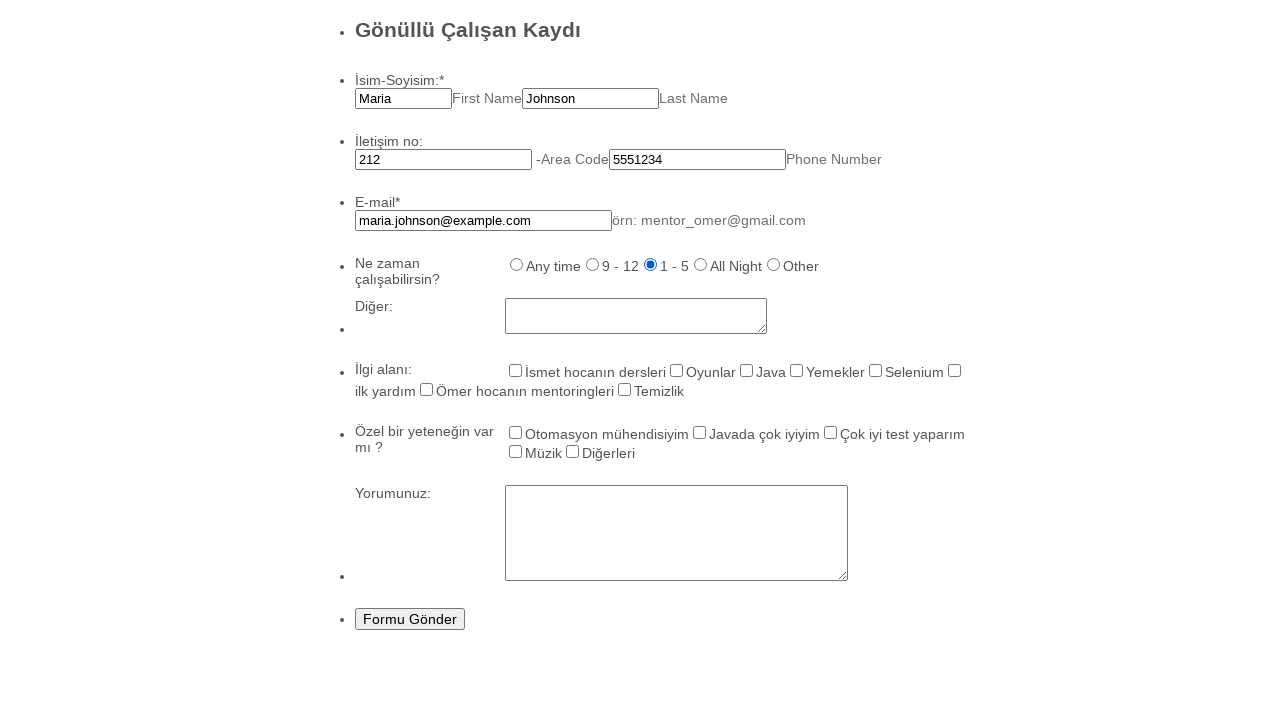

Clicked availability option 4 of 5 at (700, 264) on #id_11 > div > div > span >> nth=3
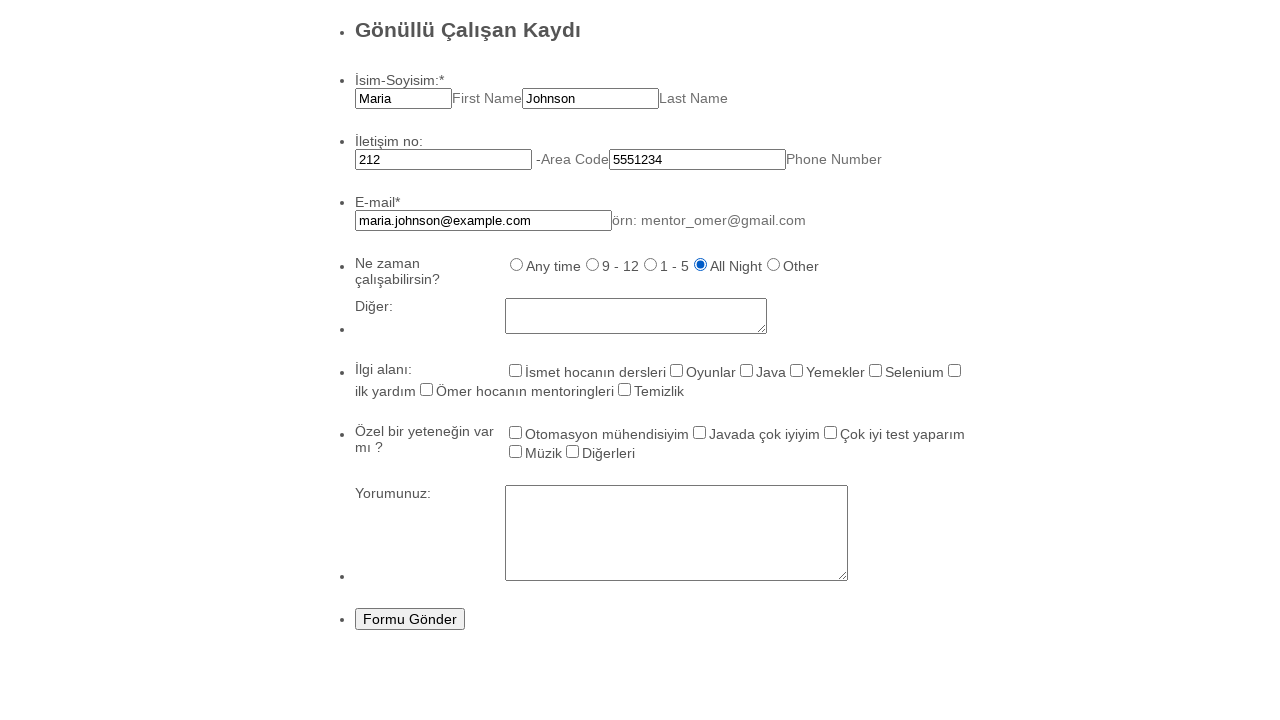

Waited for availability option 4 to register
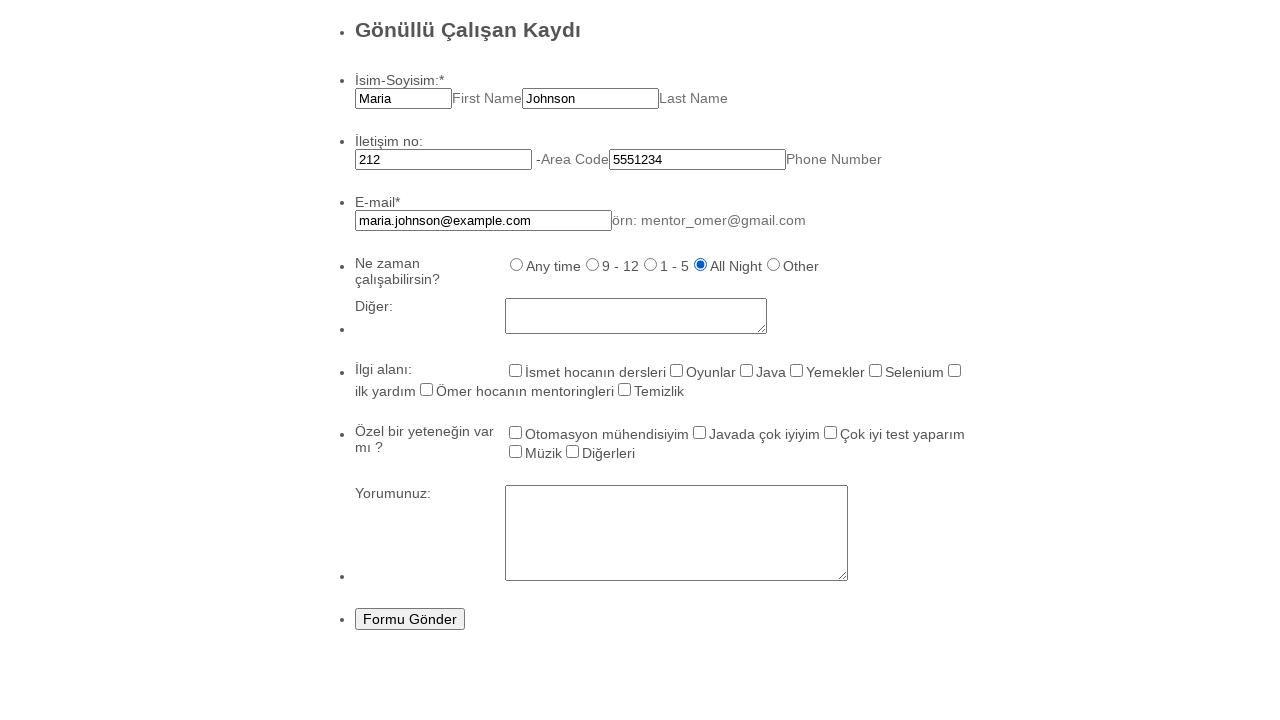

Clicked availability option 5 of 5 at (774, 264) on #id_11 > div > div > span >> nth=4
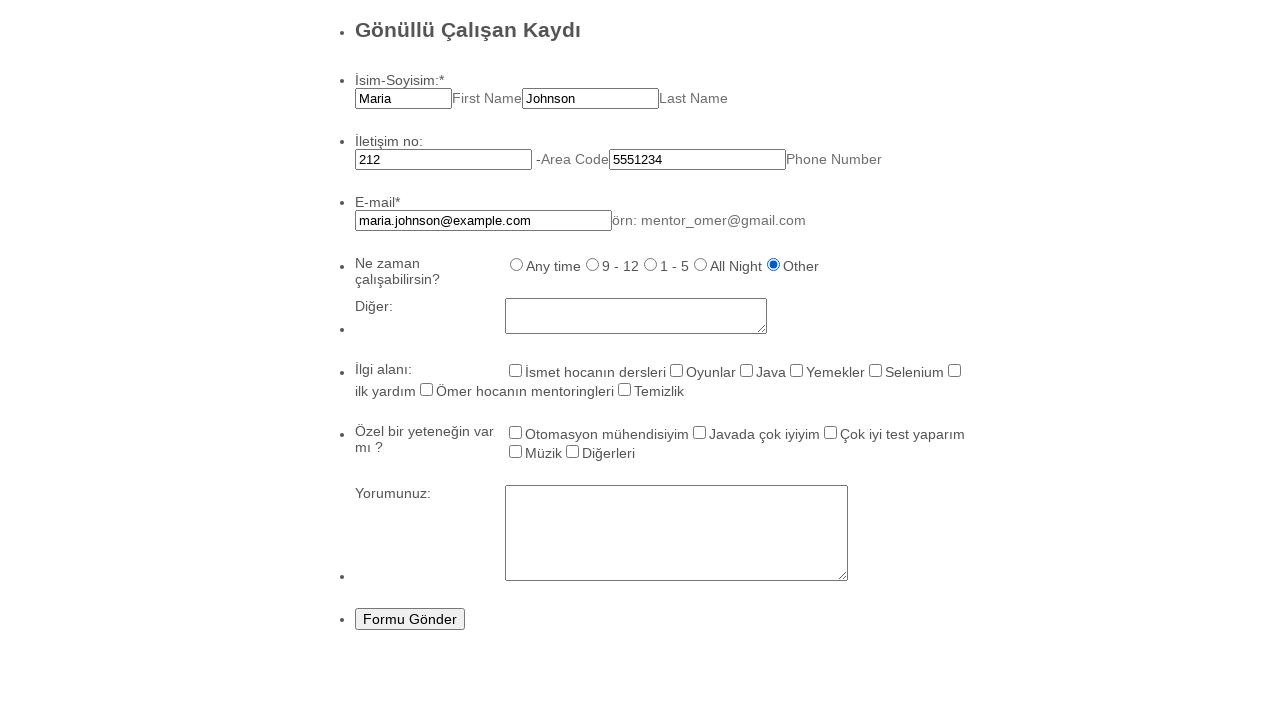

Waited for availability option 5 to register
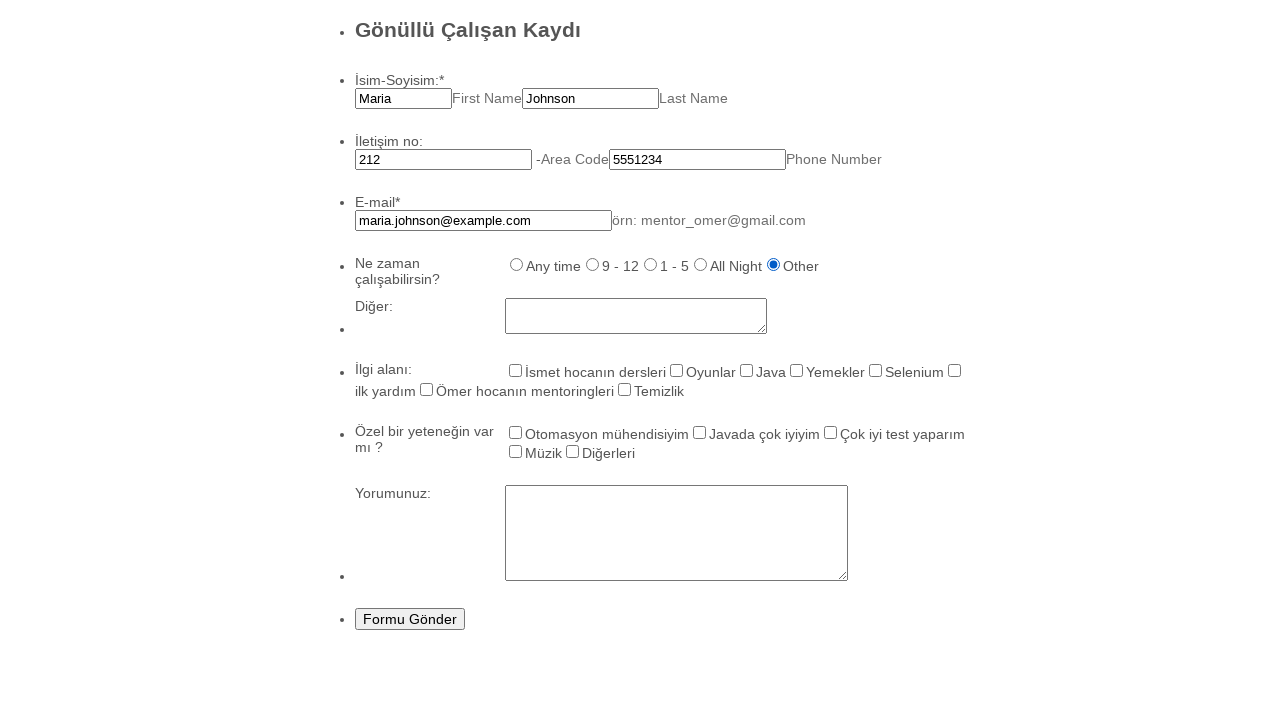

Filled availability 'Other' field with '5-9' on #input_21
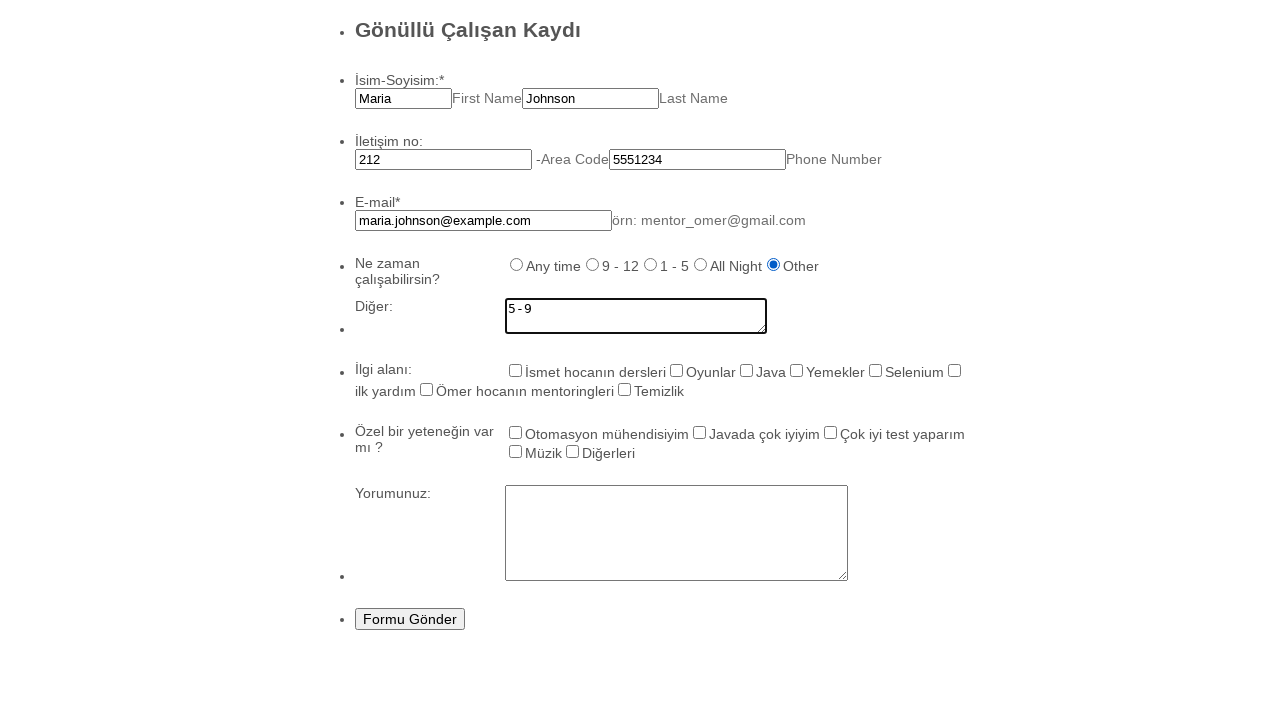

Scrolled down 600 pixels to reveal more form fields
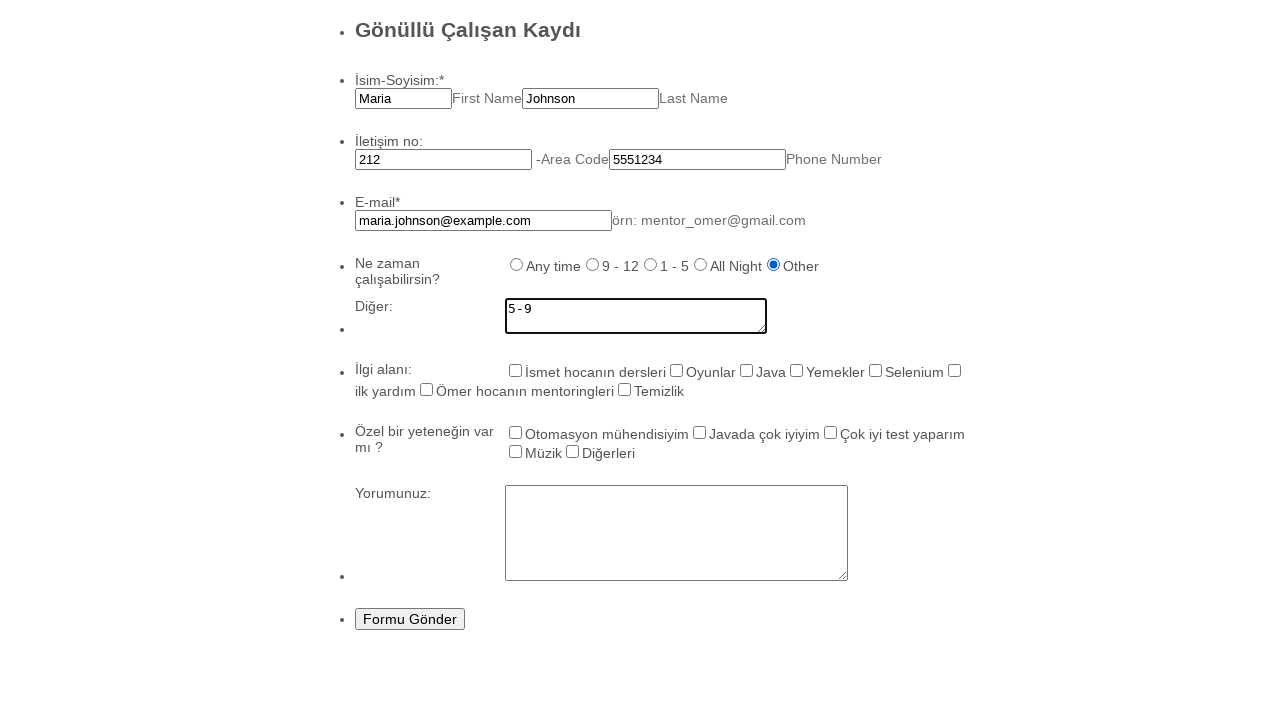

Clicked interest option at index 0 at (516, 370) on (//div[@class='form-single-column'])[2]//span[@class='form-checkbox-item'] >> nt
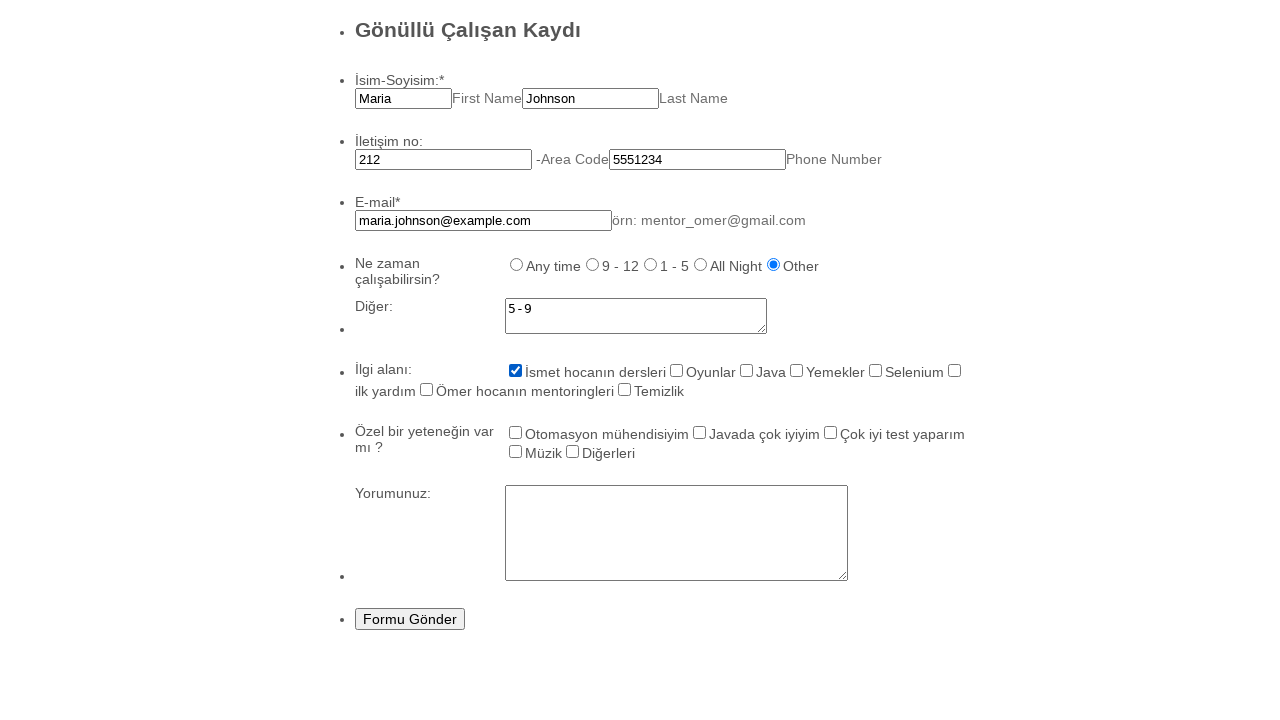

Waited for interest option 0 to register
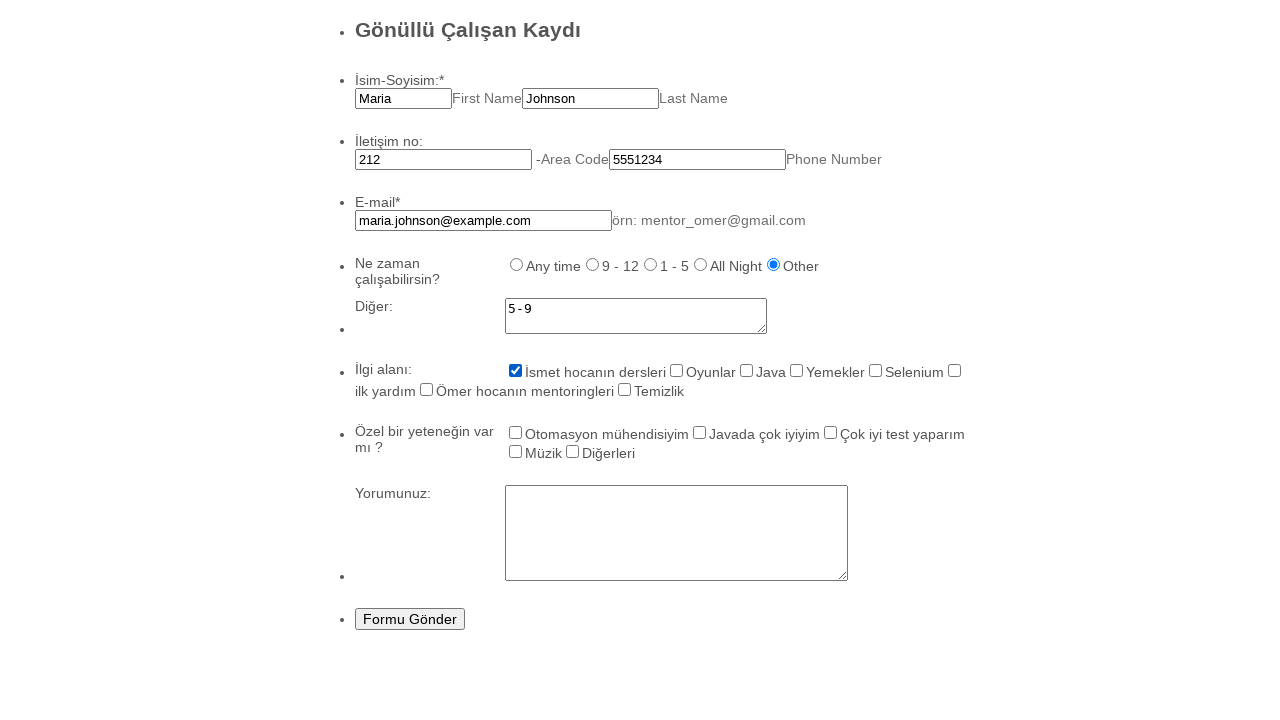

Clicked interest option at index 2 at (746, 370) on (//div[@class='form-single-column'])[2]//span[@class='form-checkbox-item'] >> nt
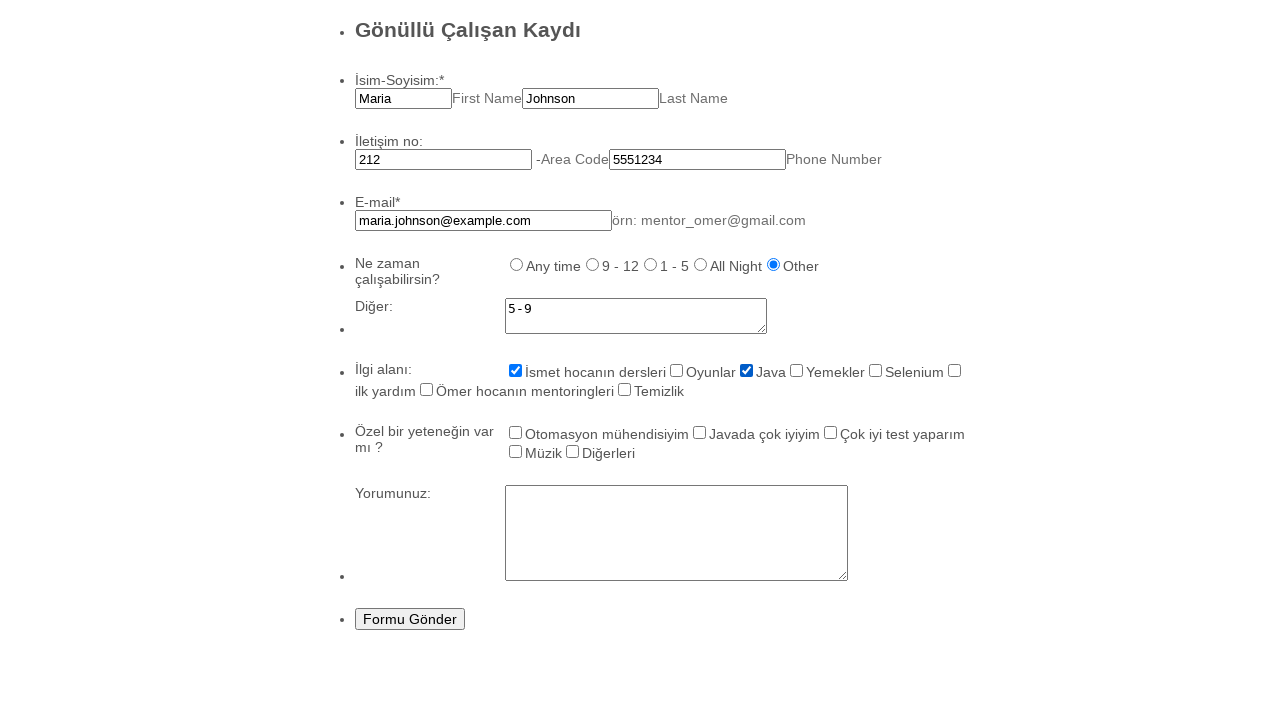

Waited for interest option 2 to register
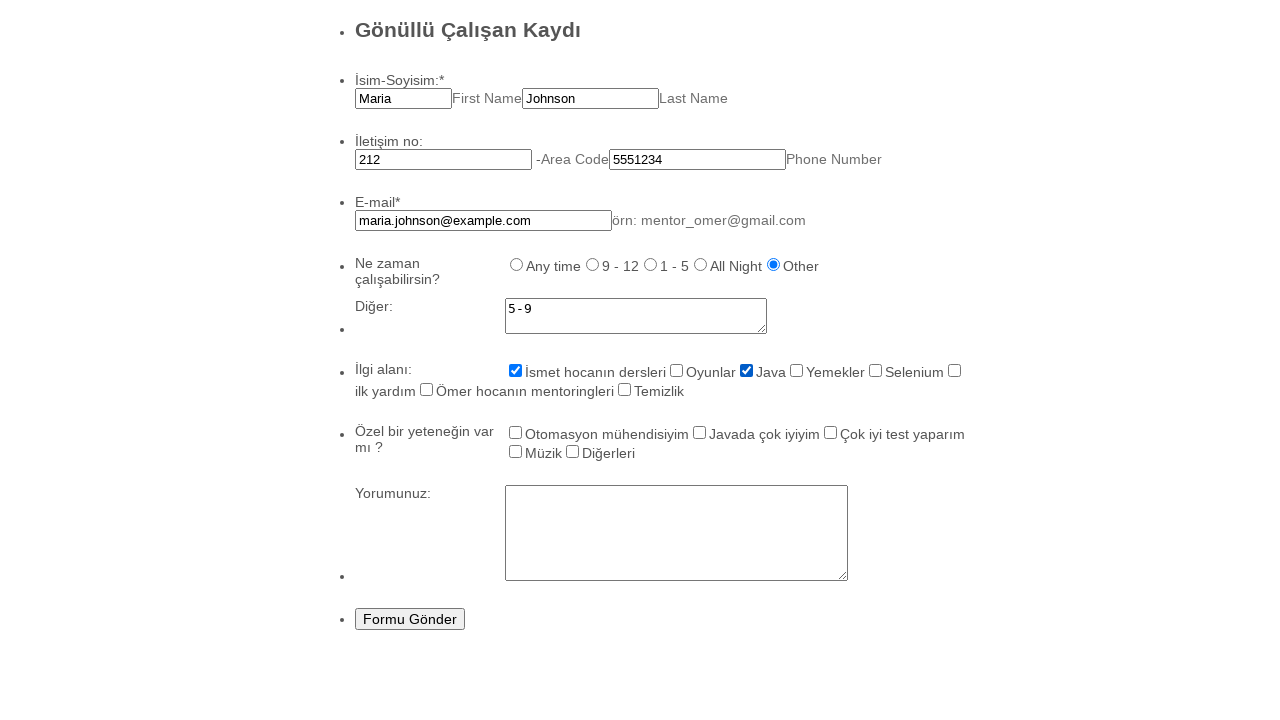

Clicked interest option at index 4 at (876, 370) on (//div[@class='form-single-column'])[2]//span[@class='form-checkbox-item'] >> nt
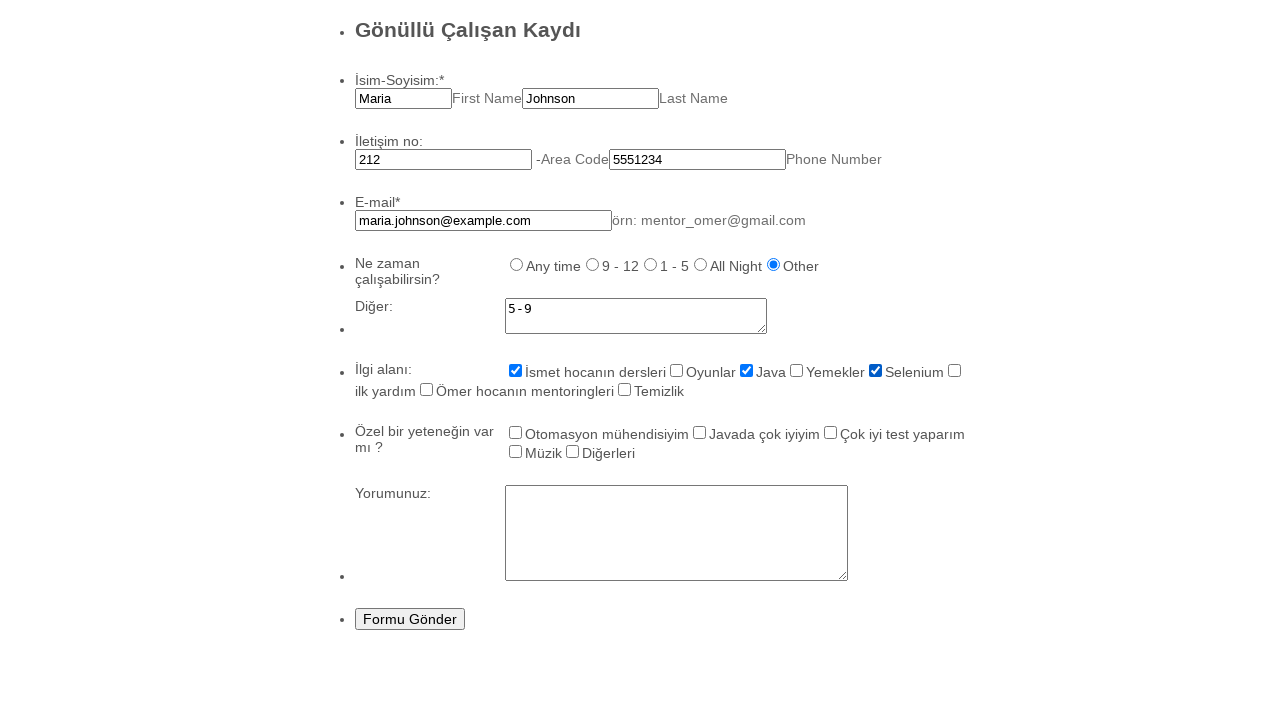

Waited for interest option 4 to register
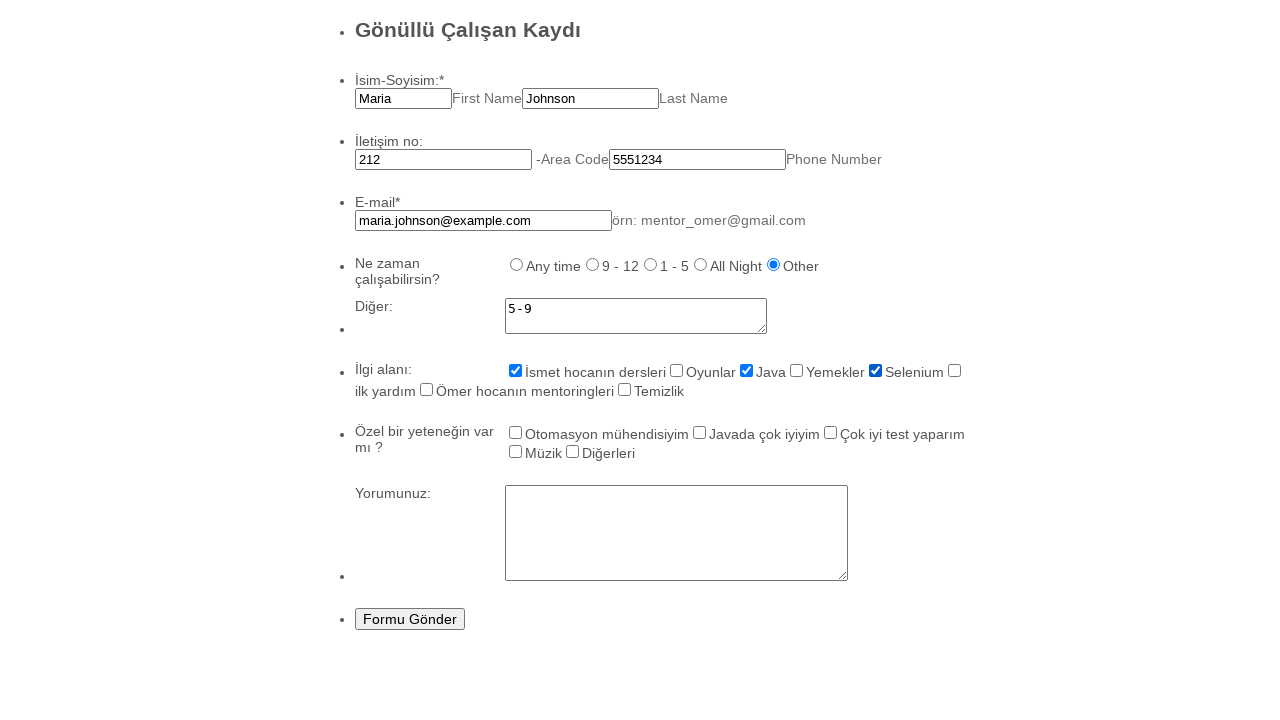

Clicked interest option at index 6 at (426, 389) on (//div[@class='form-single-column'])[2]//span[@class='form-checkbox-item'] >> nt
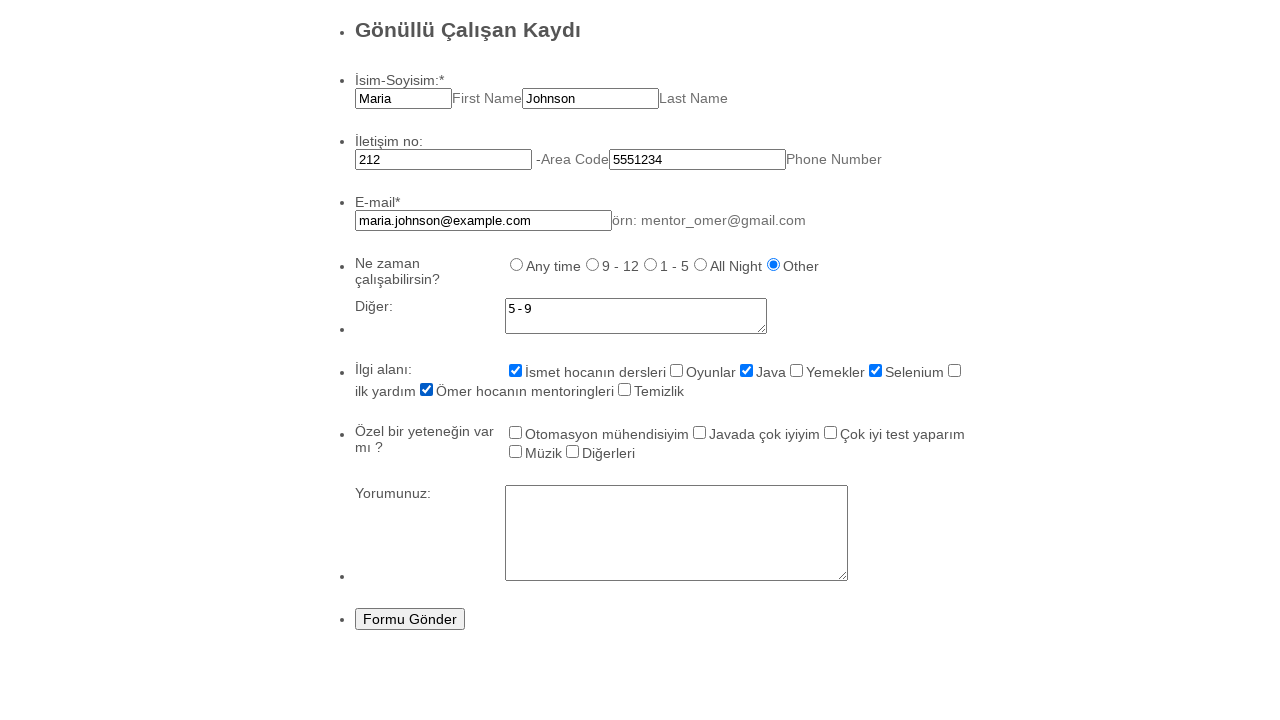

Waited for interest option 6 to register
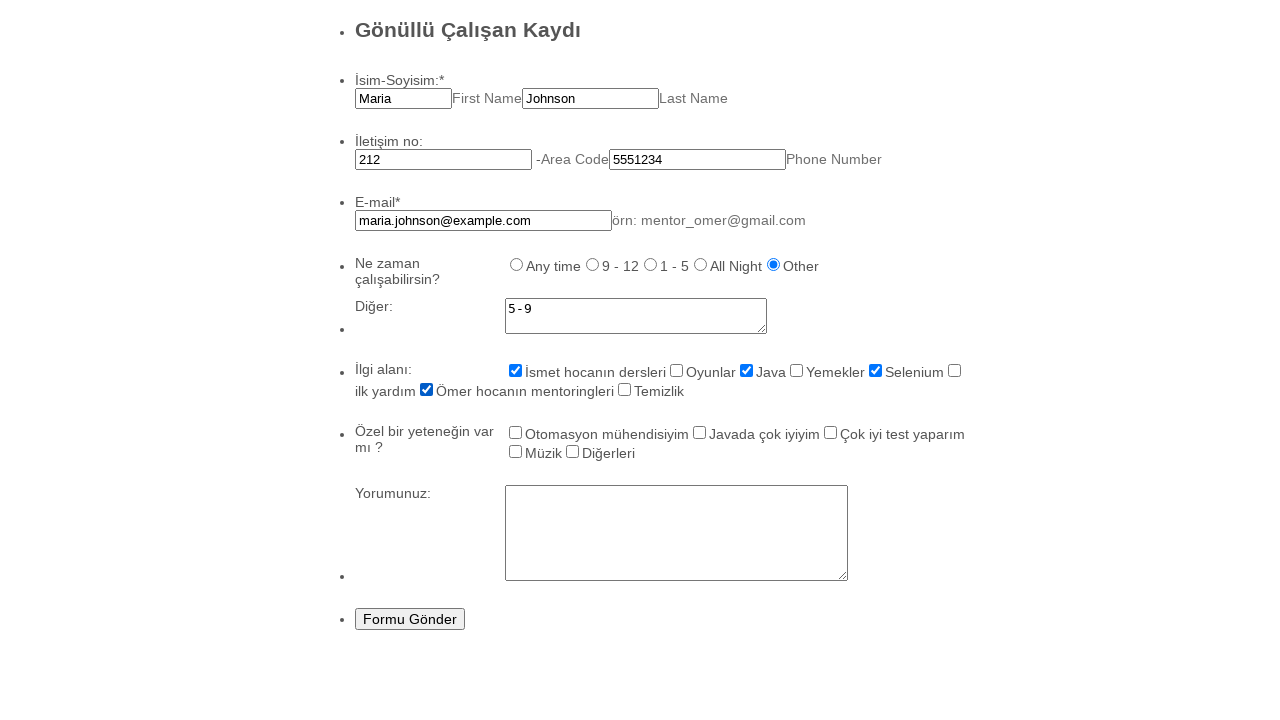

Clicked randomly selected special skill option at index 0 at (516, 432) on (//div[@class='form-single-column'])[3]//span[@class='form-checkbox-item'] >> nt
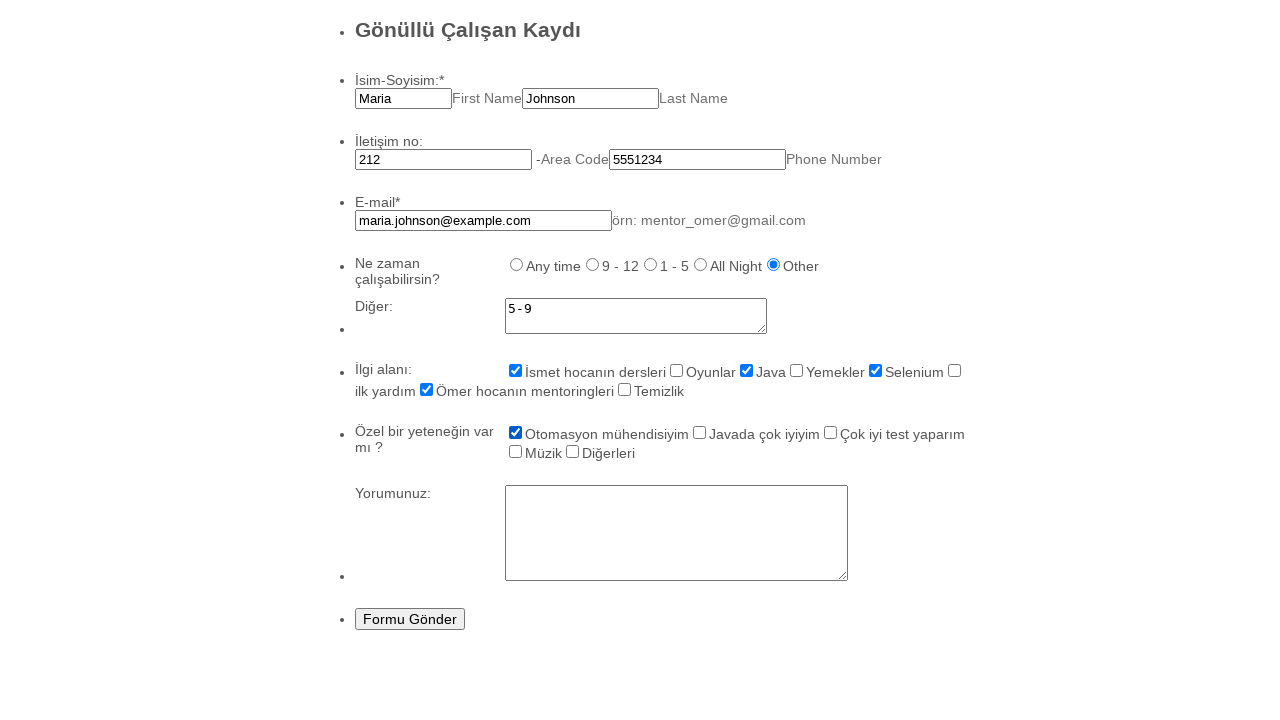

Filled comment field with application response message on textarea#input_16
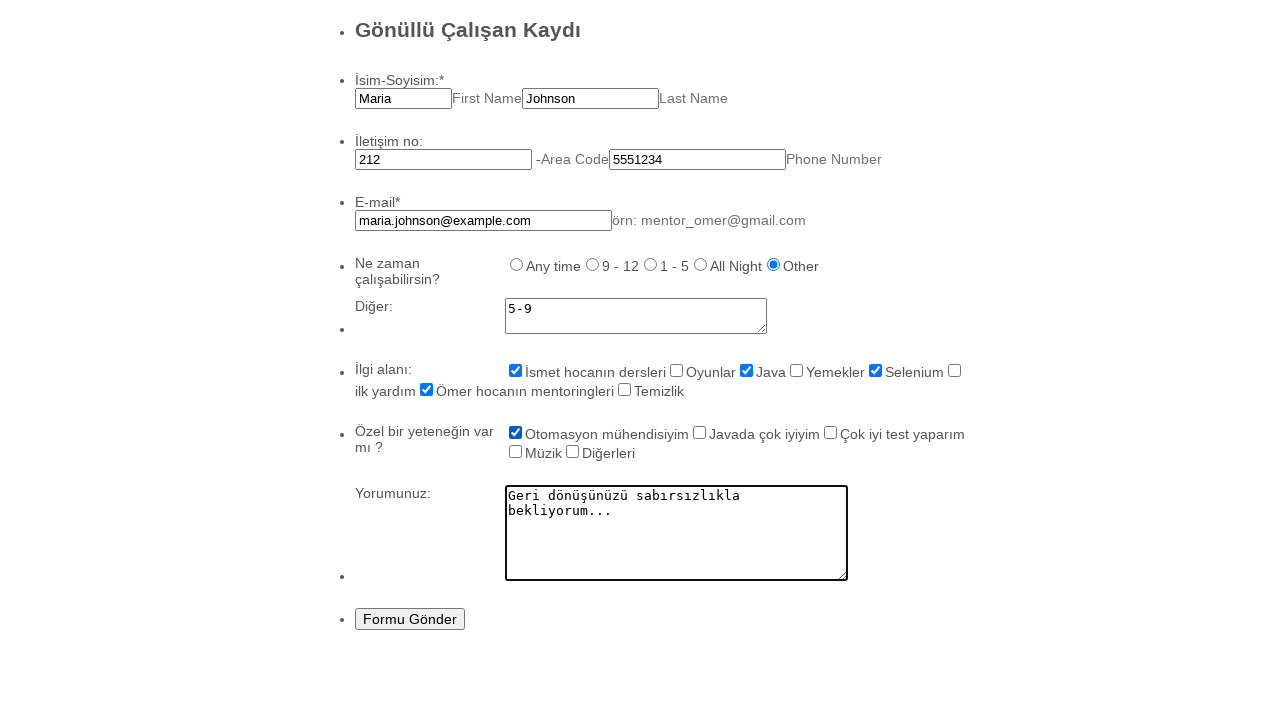

Clicked form submit button at (410, 619) on button:has-text('Formu')
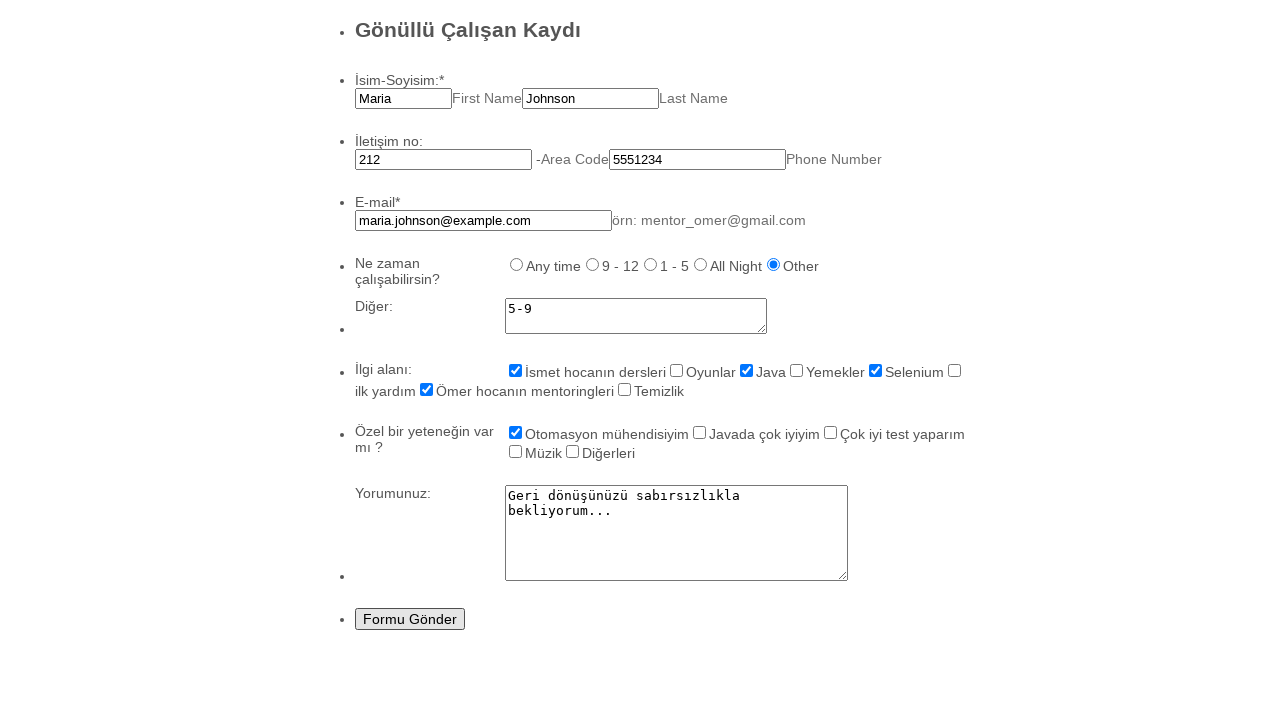

Waited 1 second for form submission to process
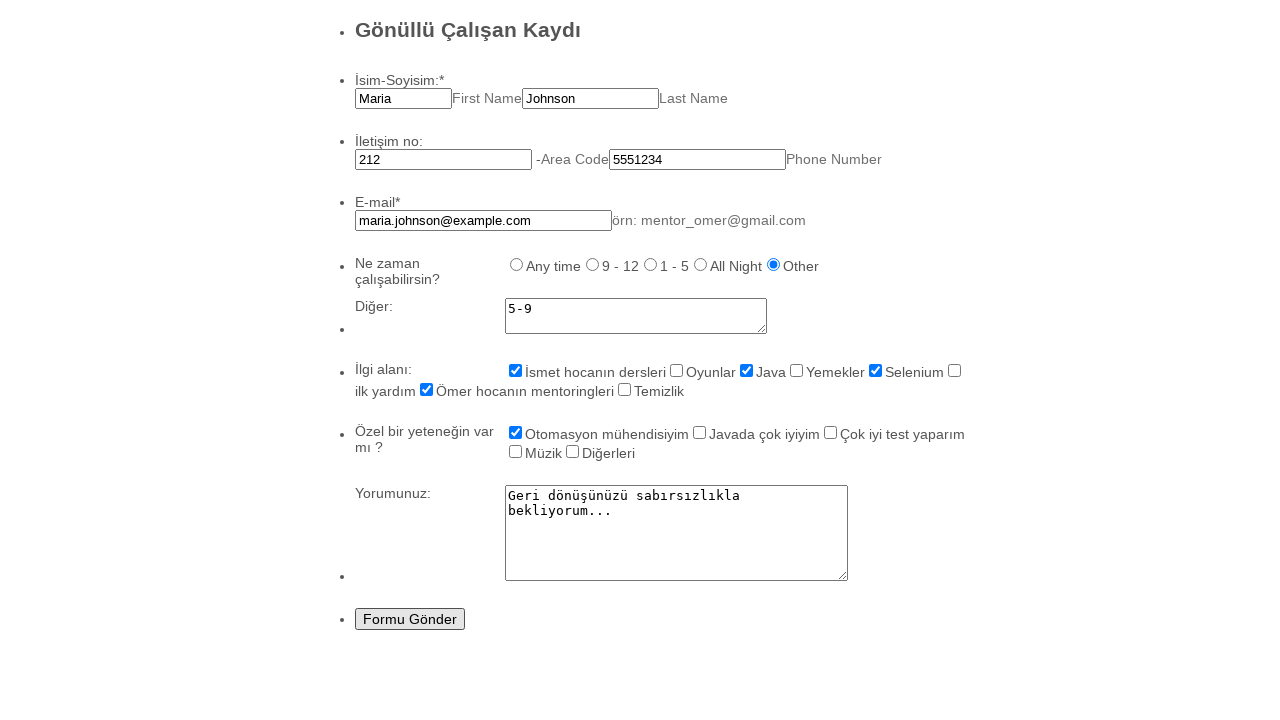

Waited for page to reach domcontentloaded state - form submission completed
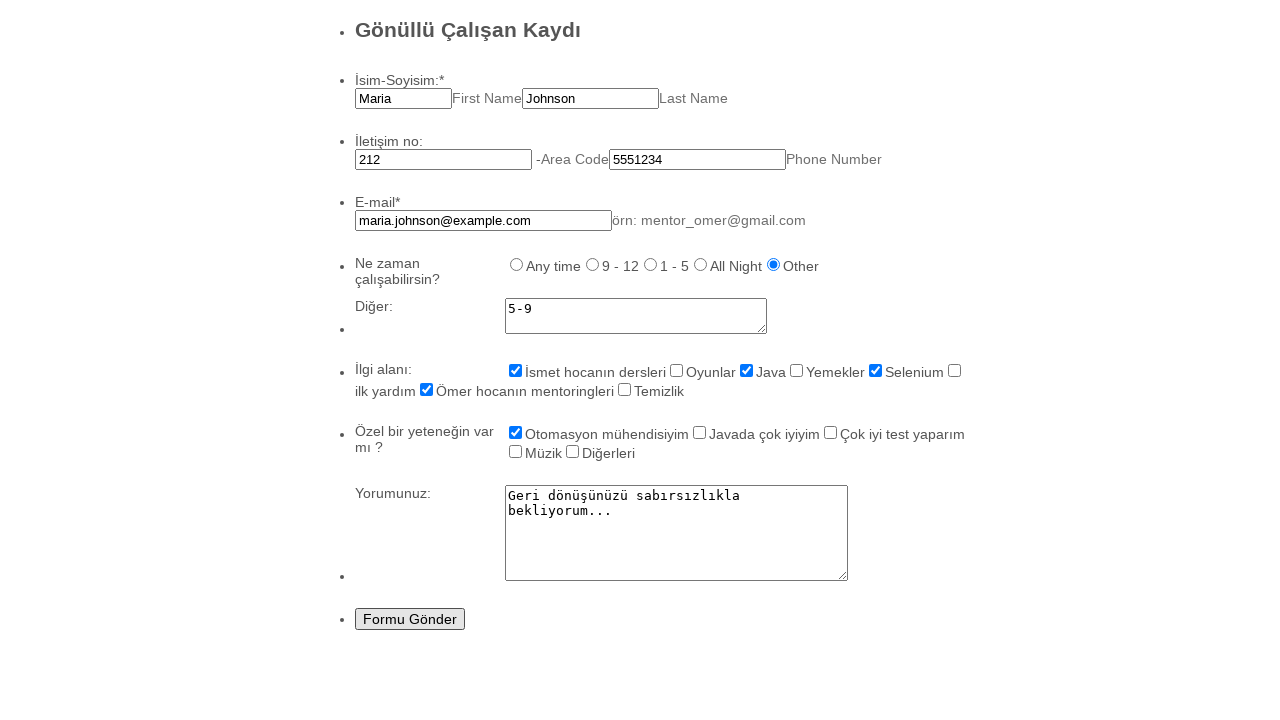

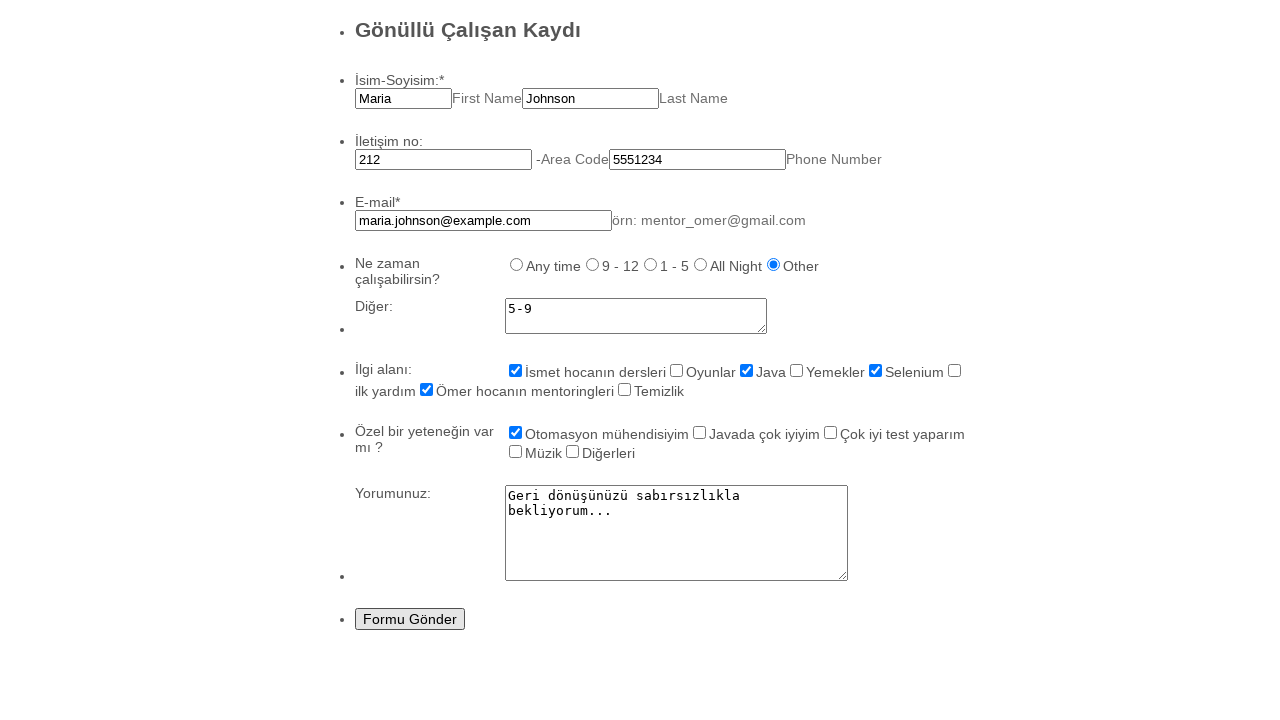